Tests emoji picker and form submission functionality by switching between iframe and parent frame, clicking emoji categories, and filling out multiple form fields

Starting URL: https://www.jqueryscript.net/demo/Easy-iFrame-based-Twitter-Emoji-Picker-Plugin-jQuery-Emoojis/

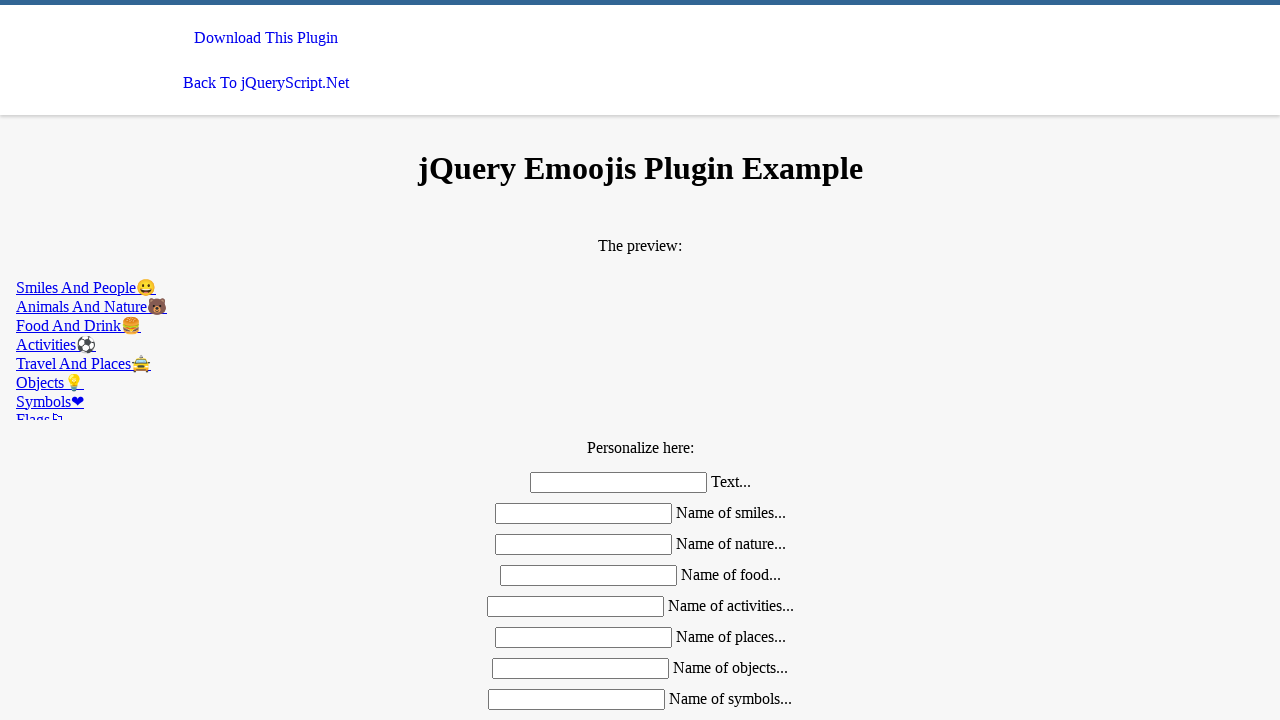

Located emoji picker iframe
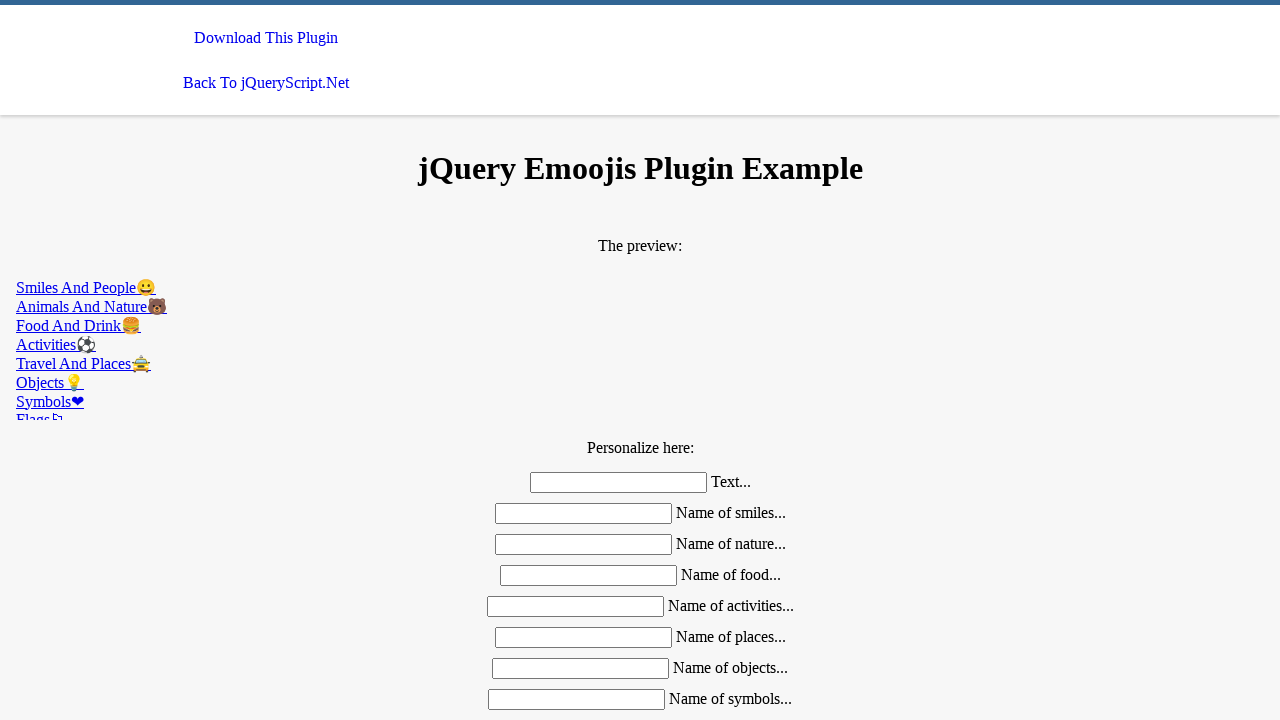

Clicked on nature emoji category tab at (640, 306) on iframe#emoojis >> internal:control=enter-frame >> a[href='#nature']
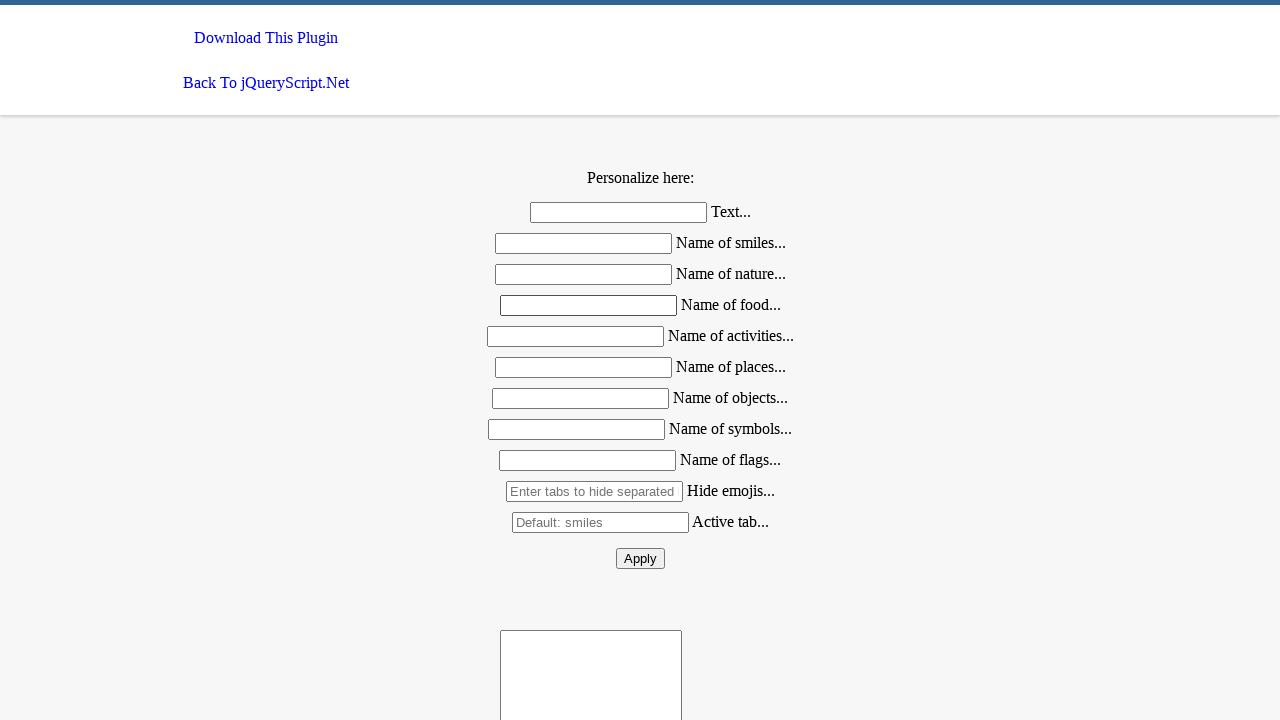

Filled text field with 'hello world' on #text
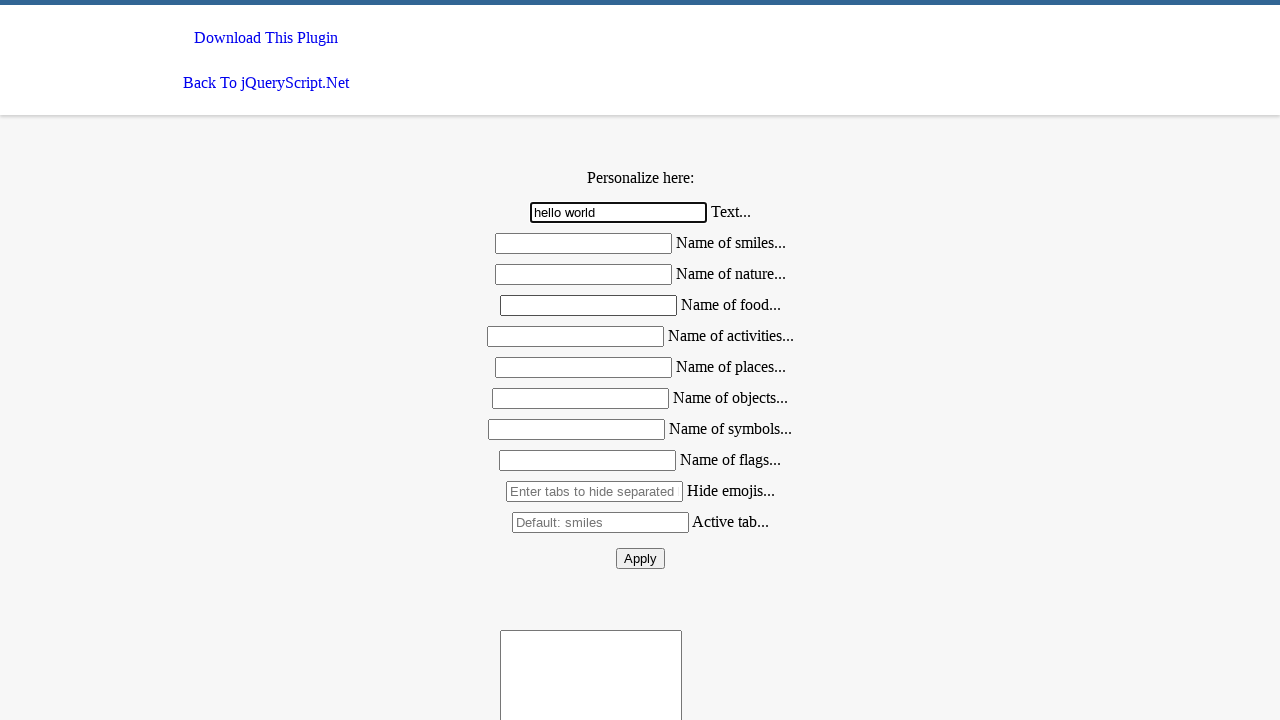

Filled smiles field with 'what a big smile' on #smiles
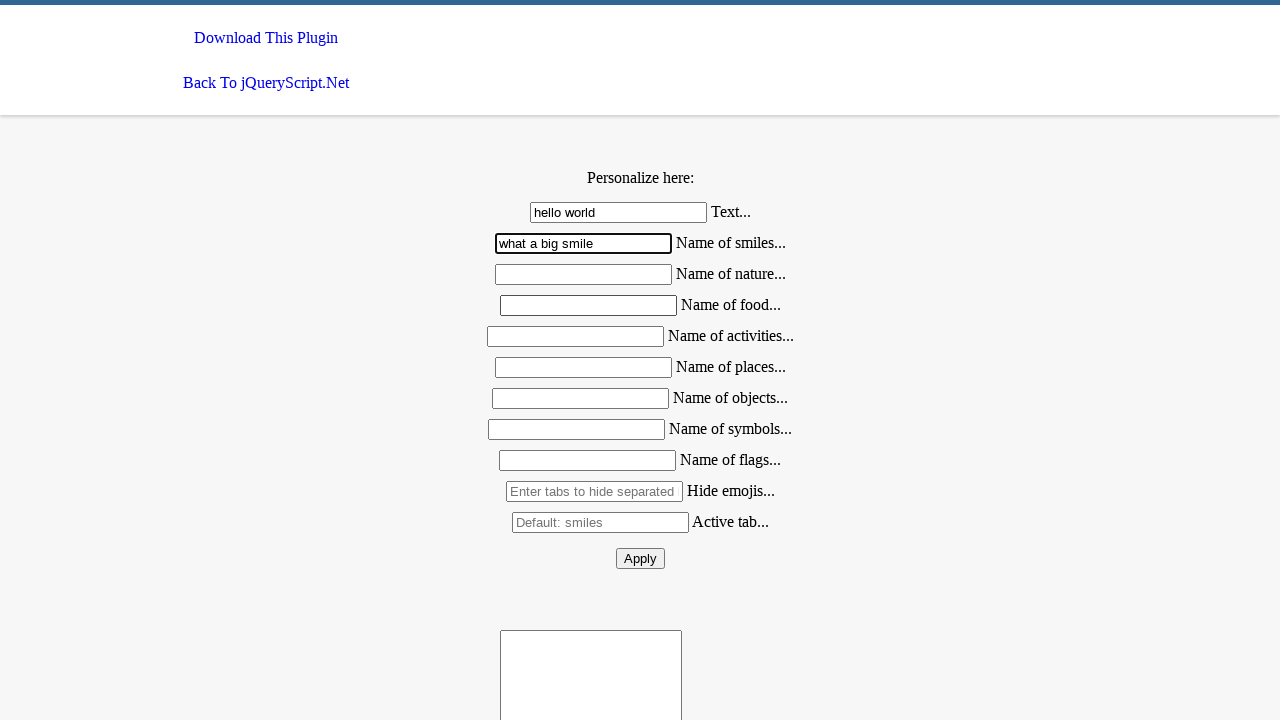

Filled nature field with 'the bee' on #nature
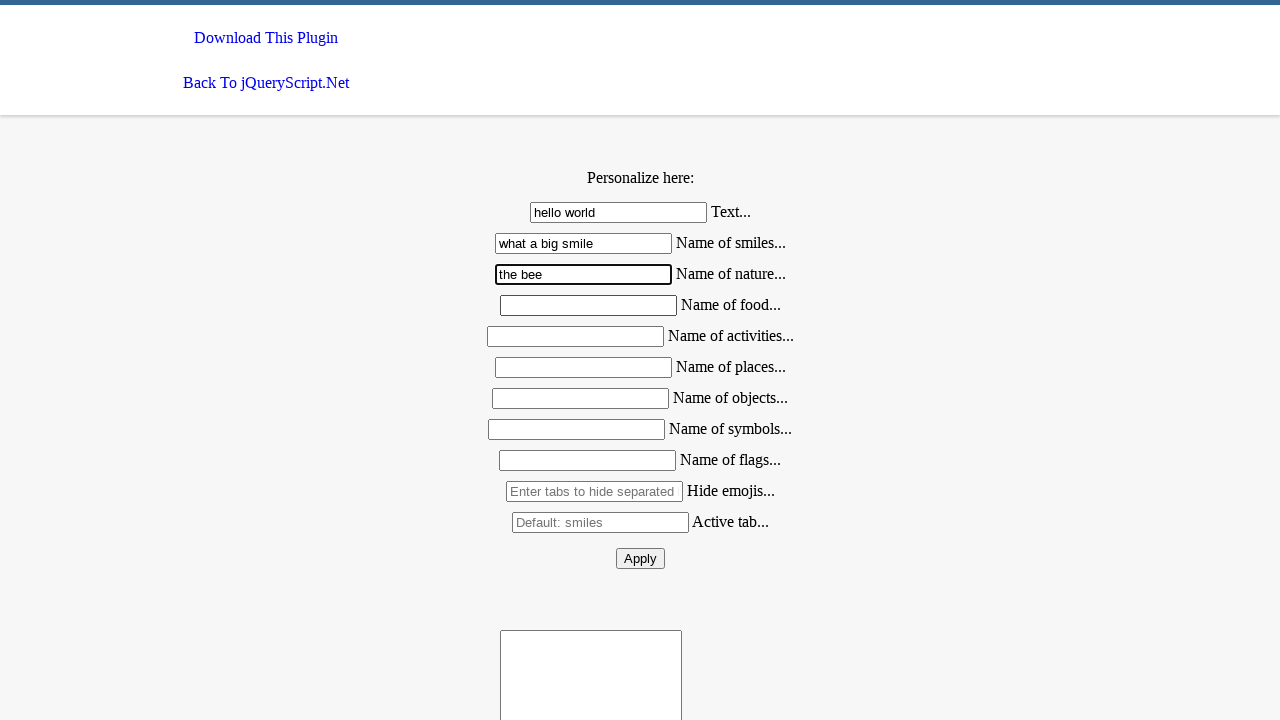

Filled food field with 'cake' on #food
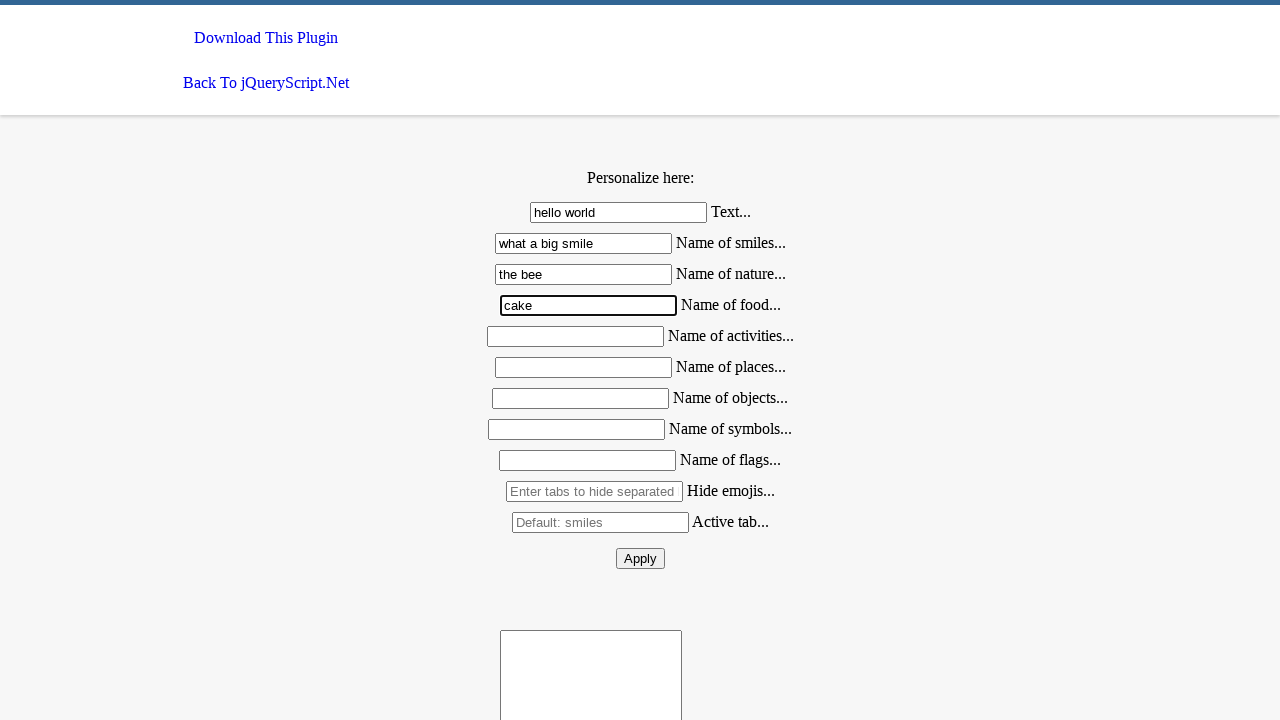

Filled activities field with 'reading' on #activities
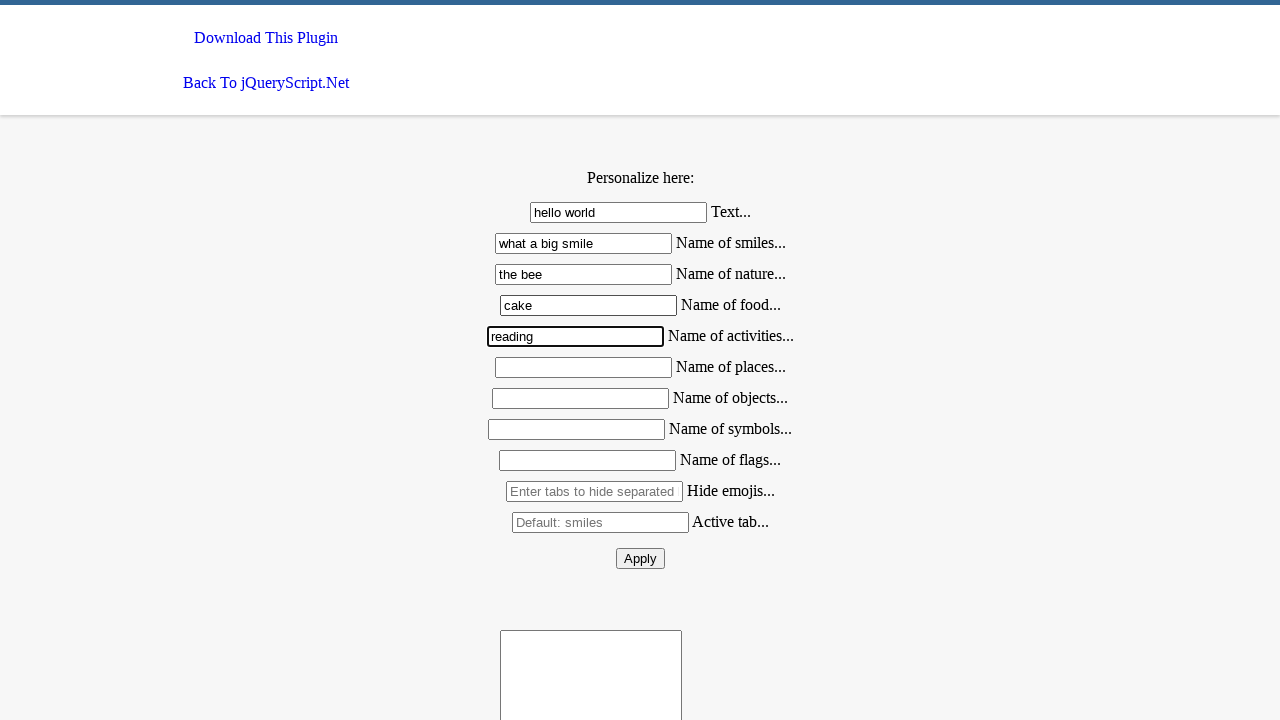

Filled places field with 'home' on #places
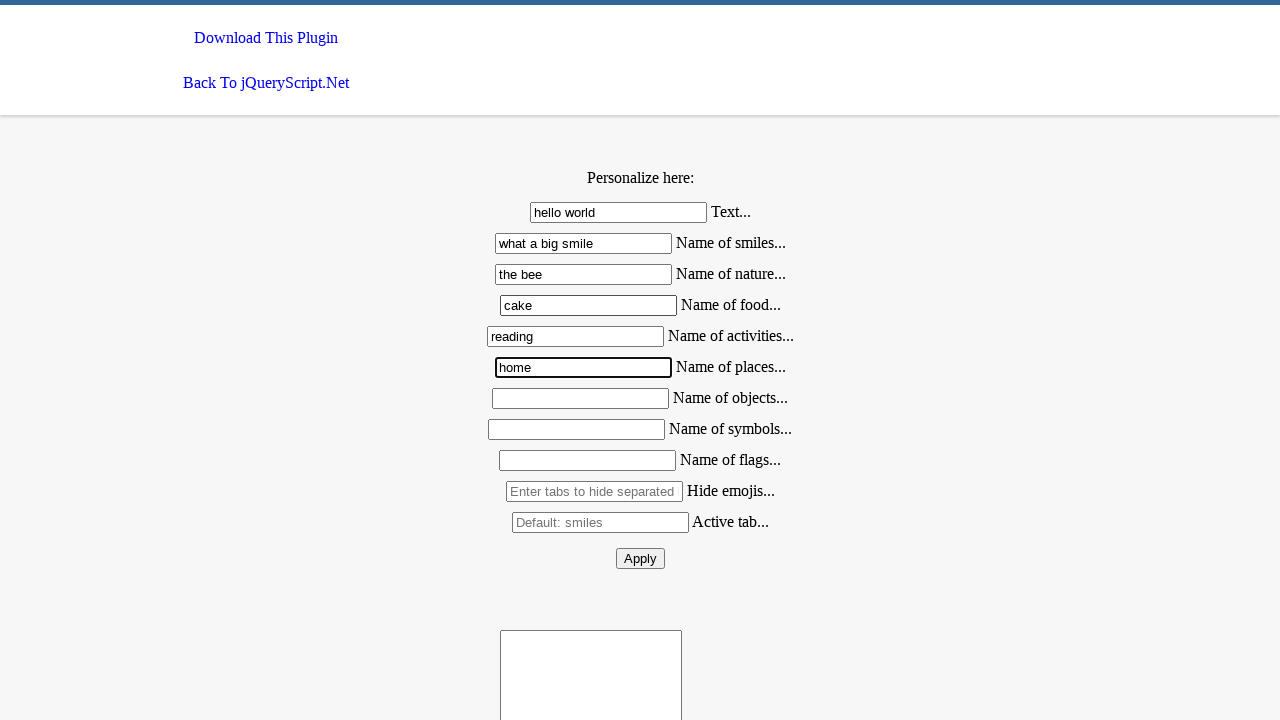

Filled objects field with 'book' on #objects
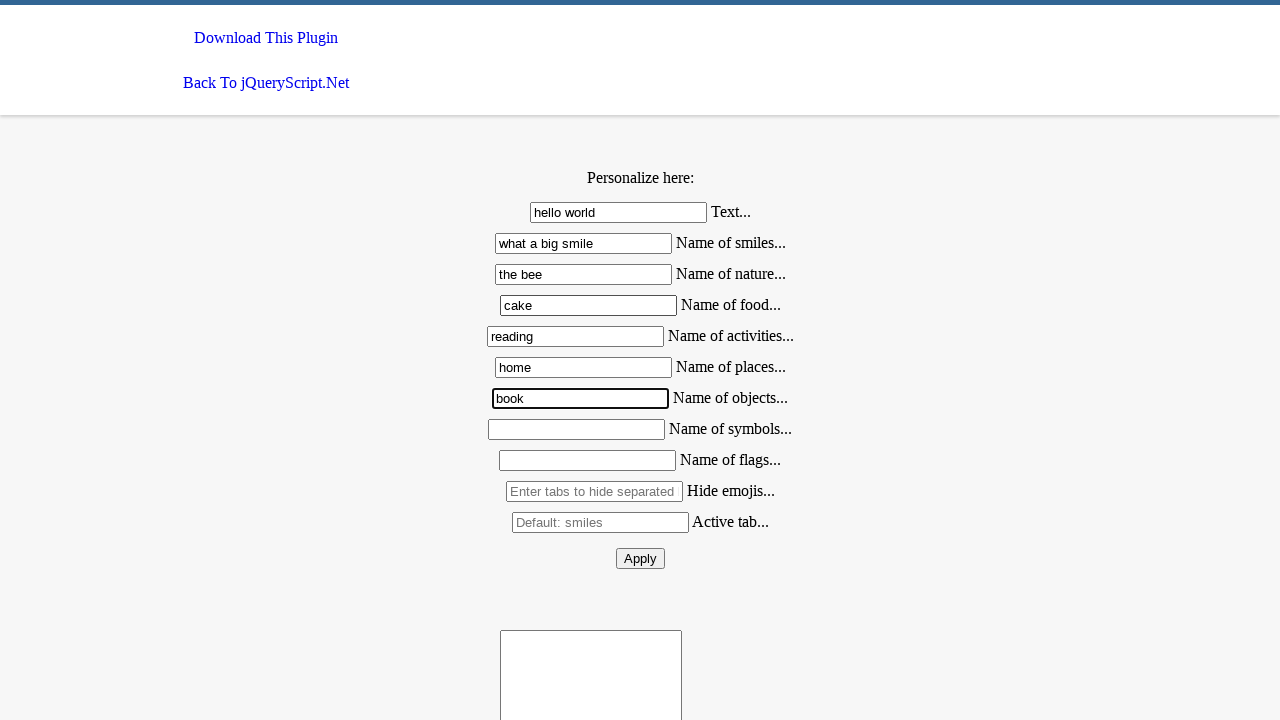

Filled flags field with 'Switzerland' on #flags
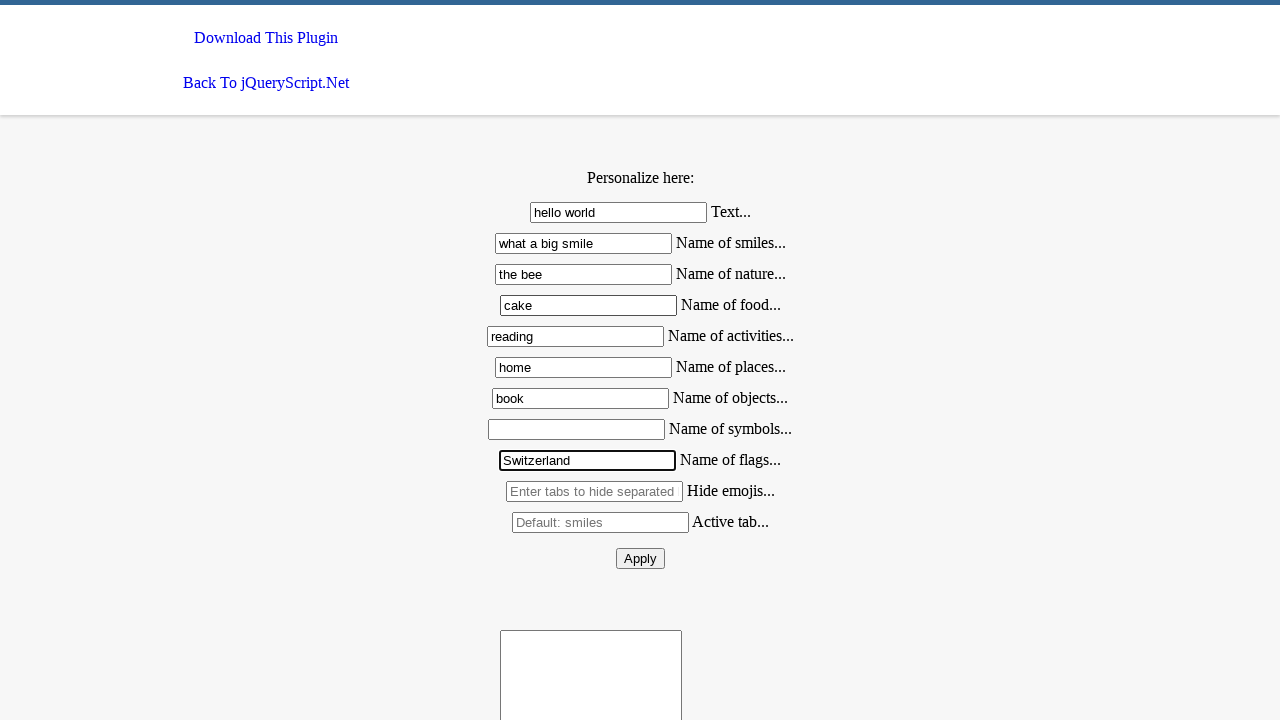

Clicked send button to submit the form at (640, 558) on button#send
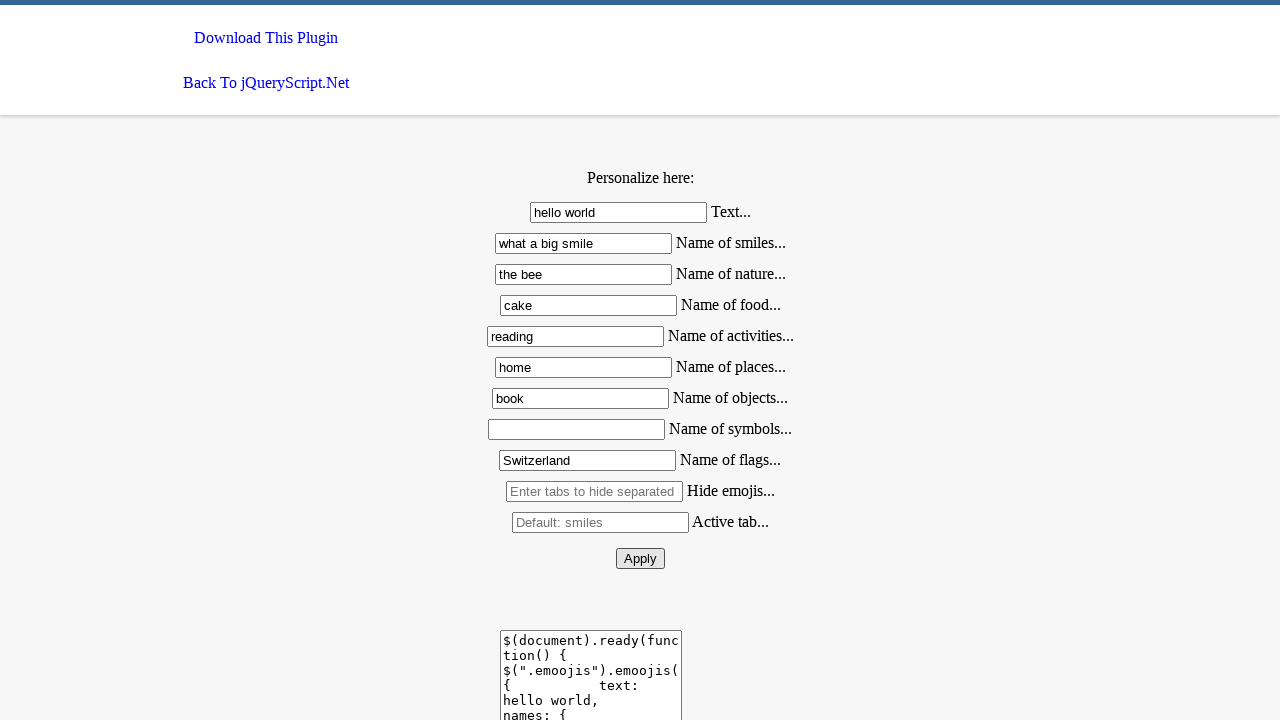

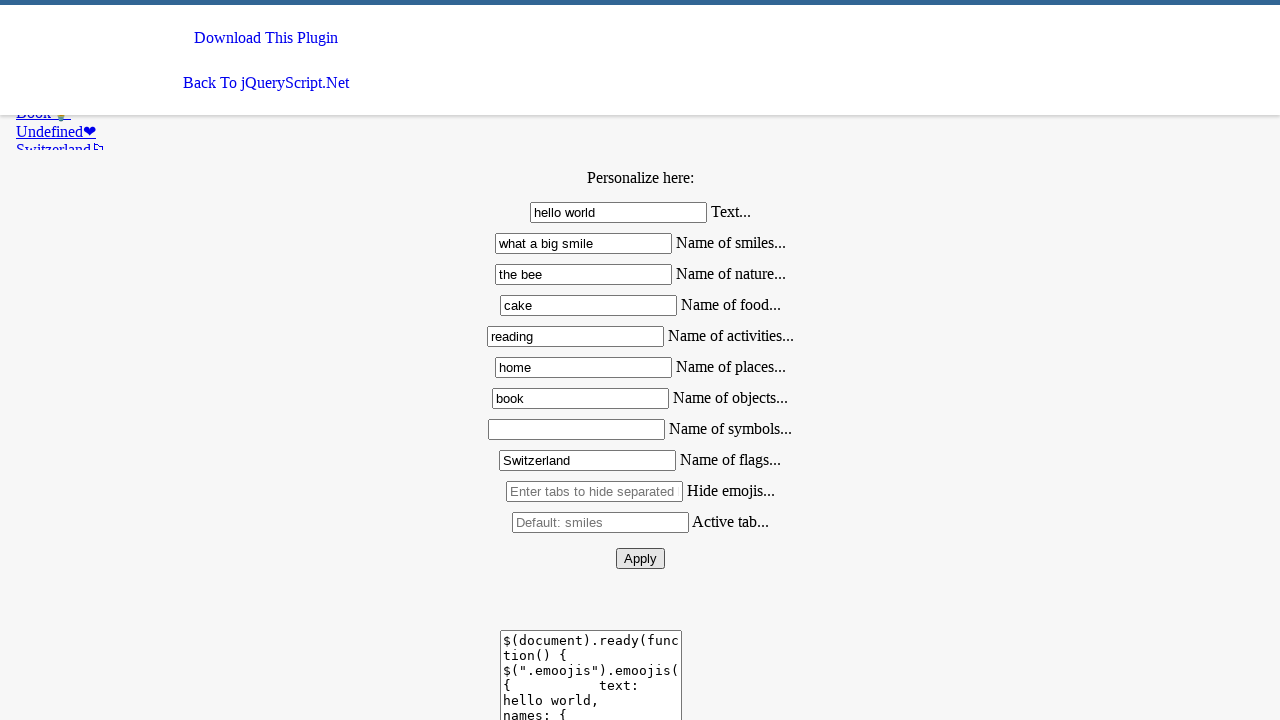